Tests infinite scroll functionality on a YouTube channel's videos page by scrolling down until all videos are loaded (when scroll height stops increasing).

Starting URL: https://www.youtube.com/@CigarettesAfterSex/videos

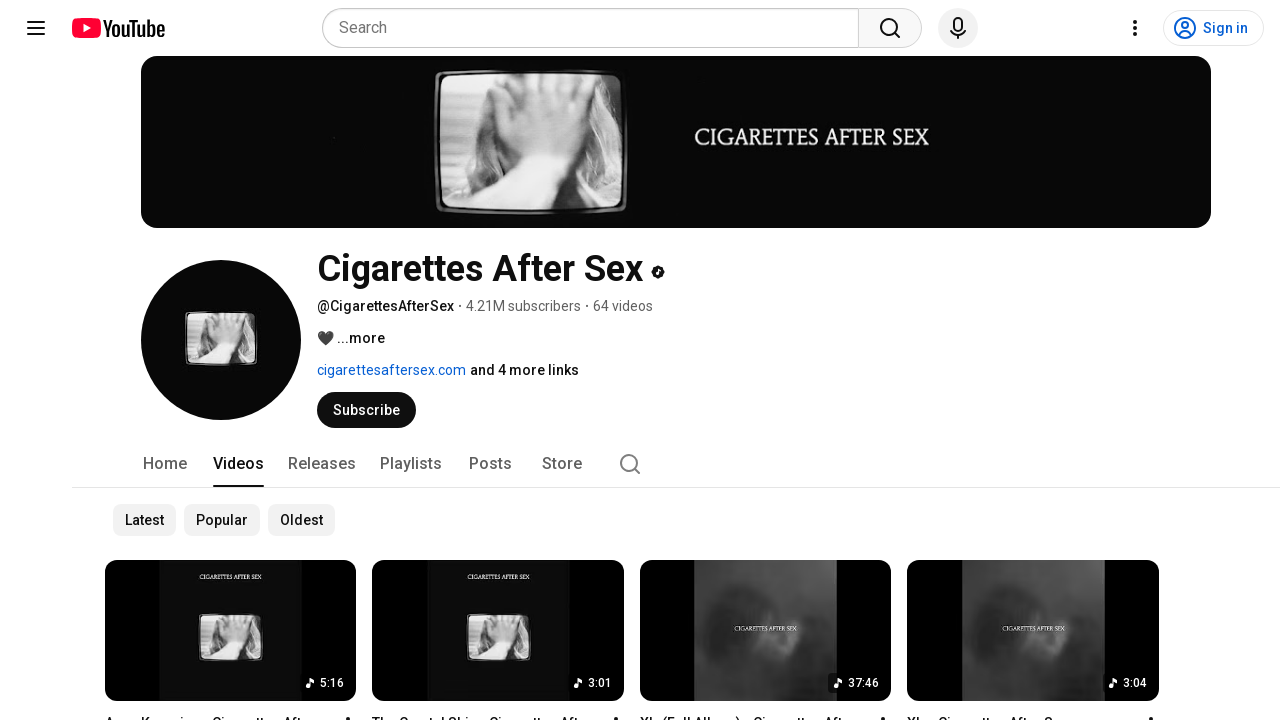

Retrieved initial scroll height of YouTube channel videos page
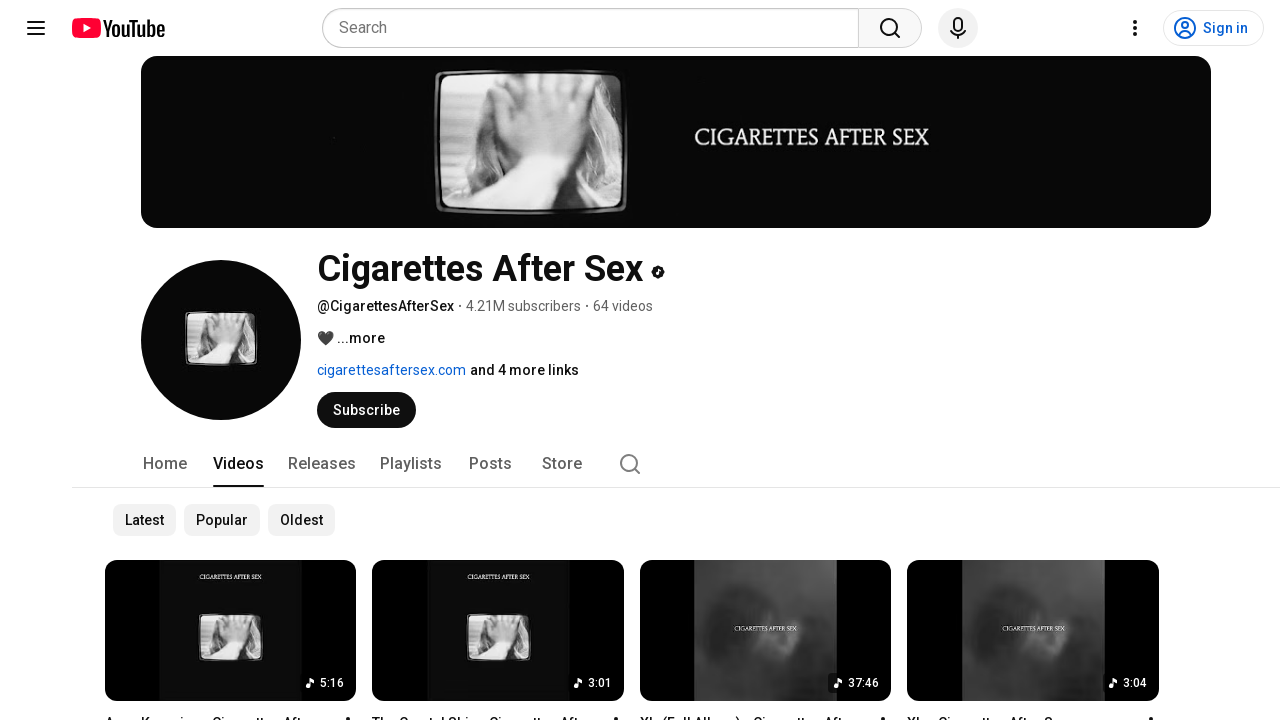

Scrolled down to height 2362
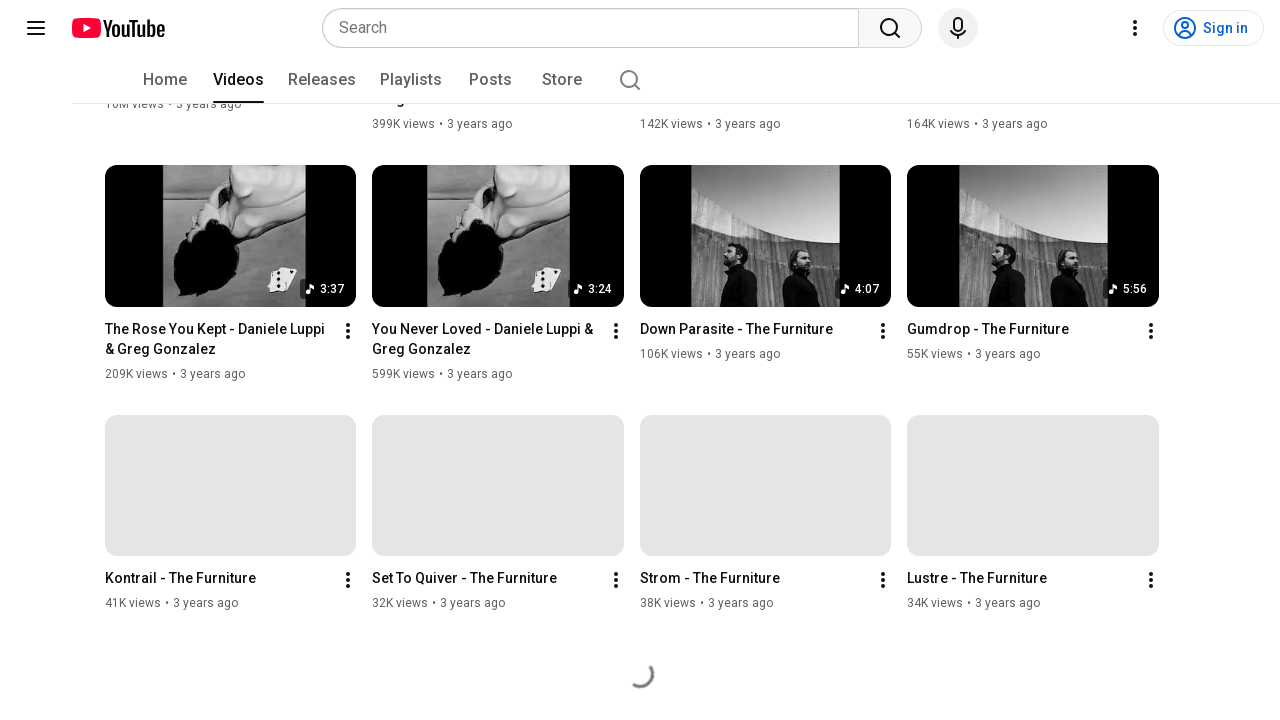

Waited 3 seconds for video content to load
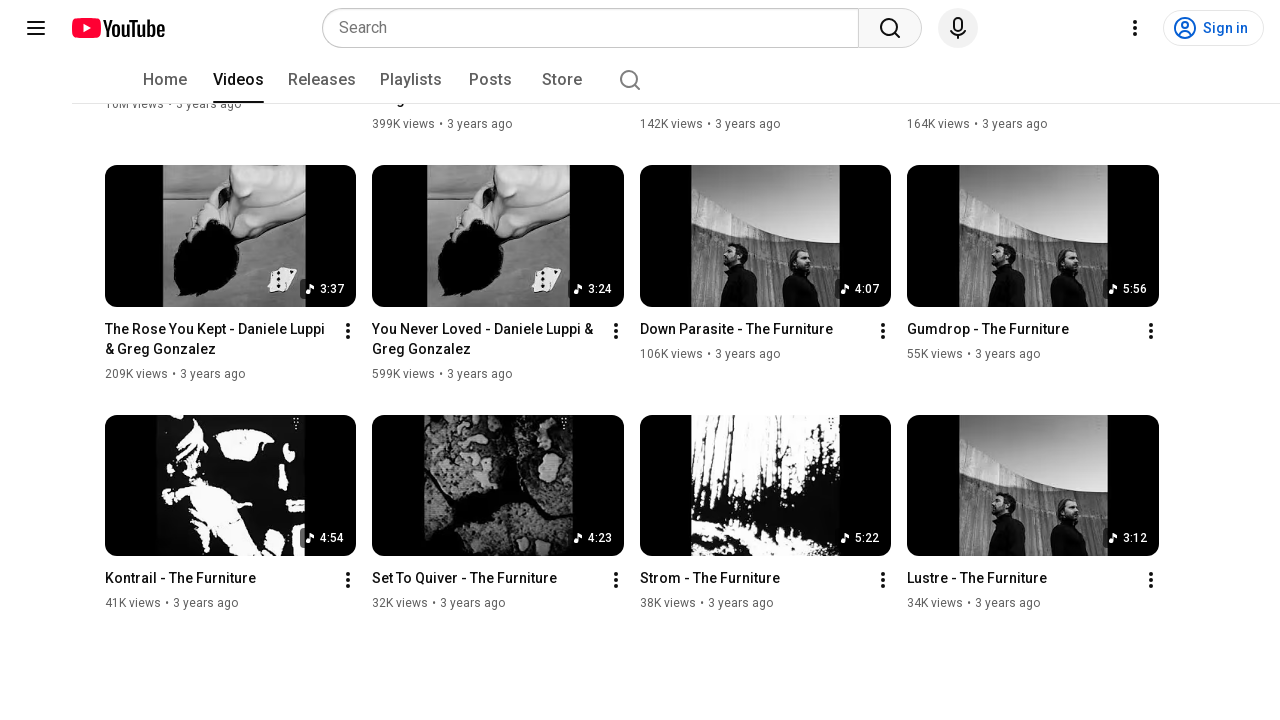

Calculated new scroll height: 2362
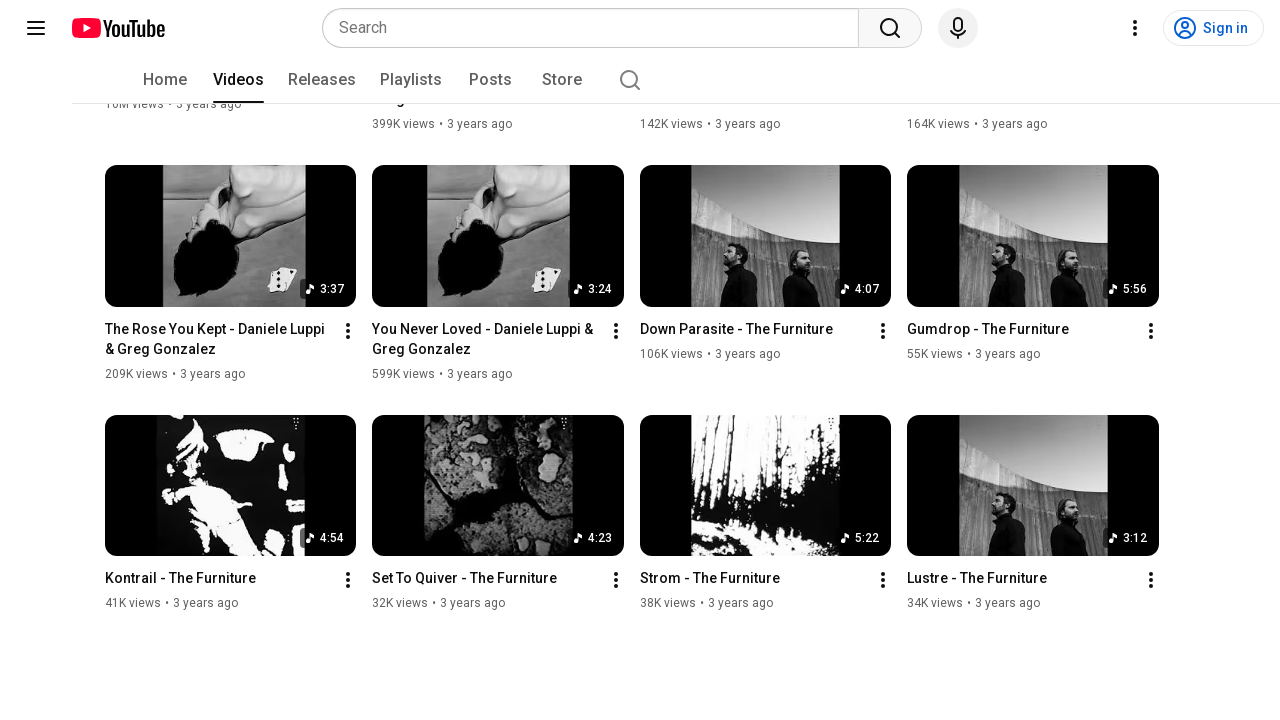

Scroll height unchanged - all videos loaded, infinite scroll complete
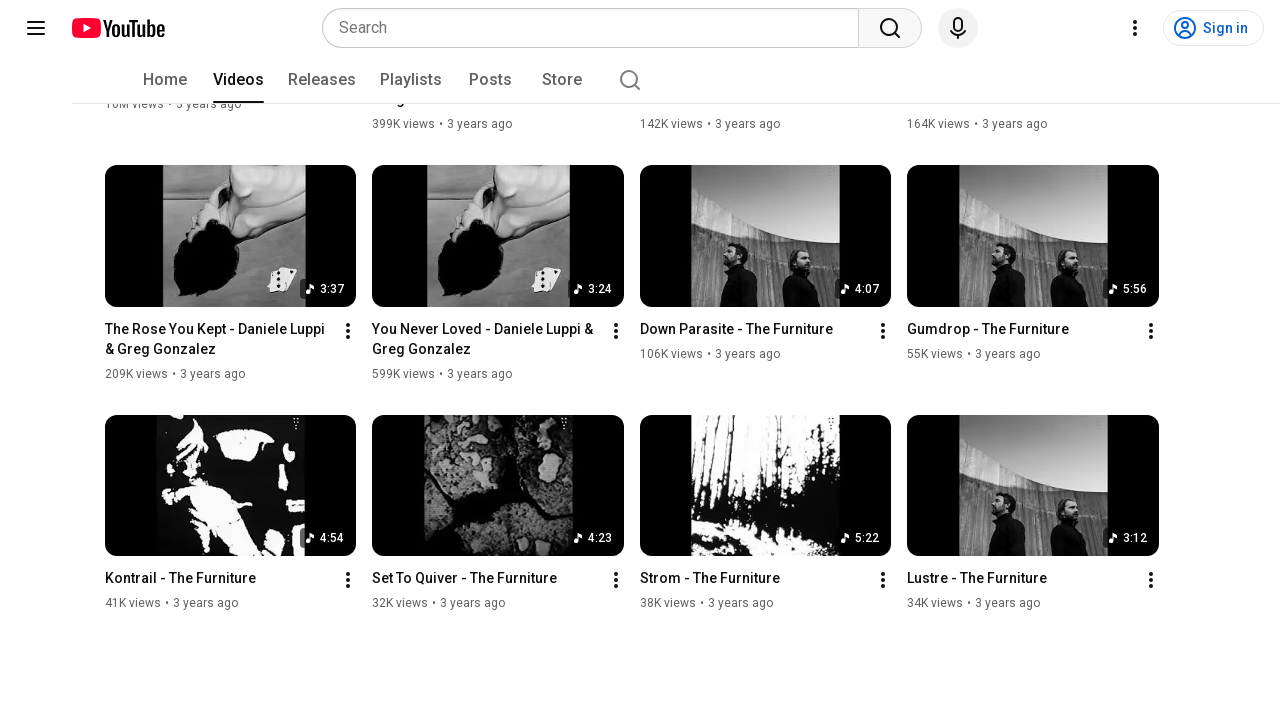

Video title elements are present on the page
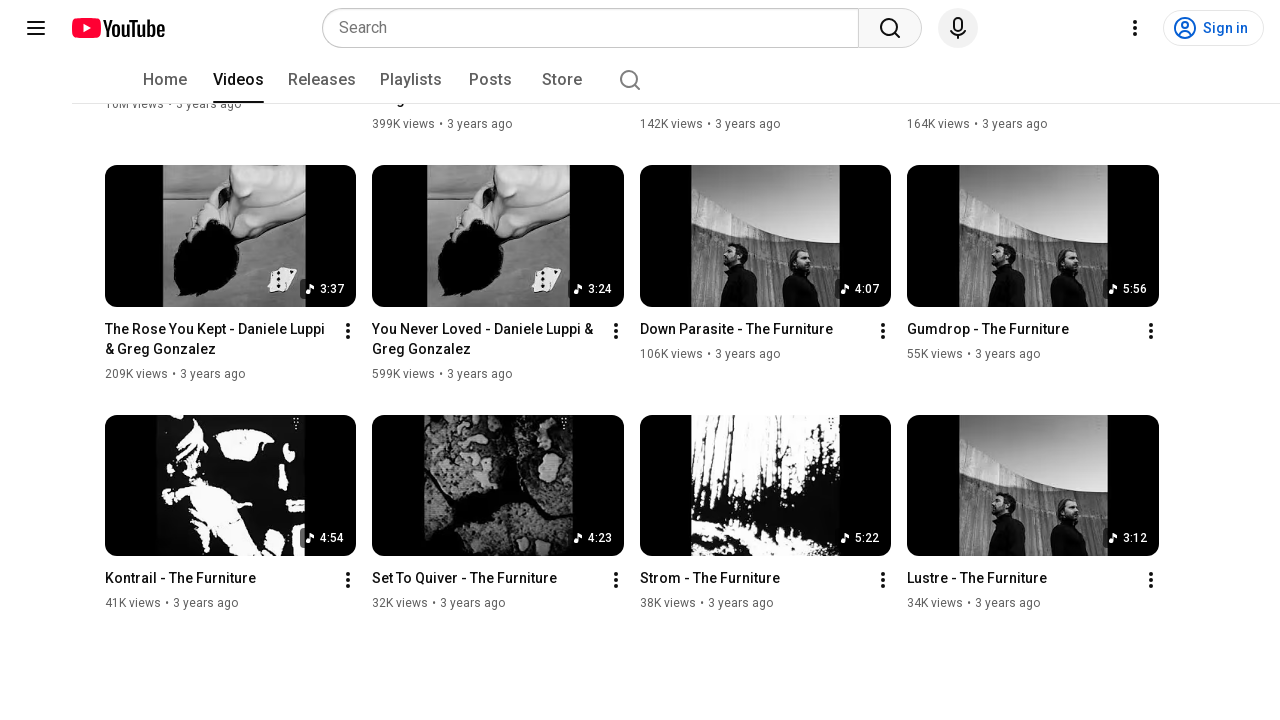

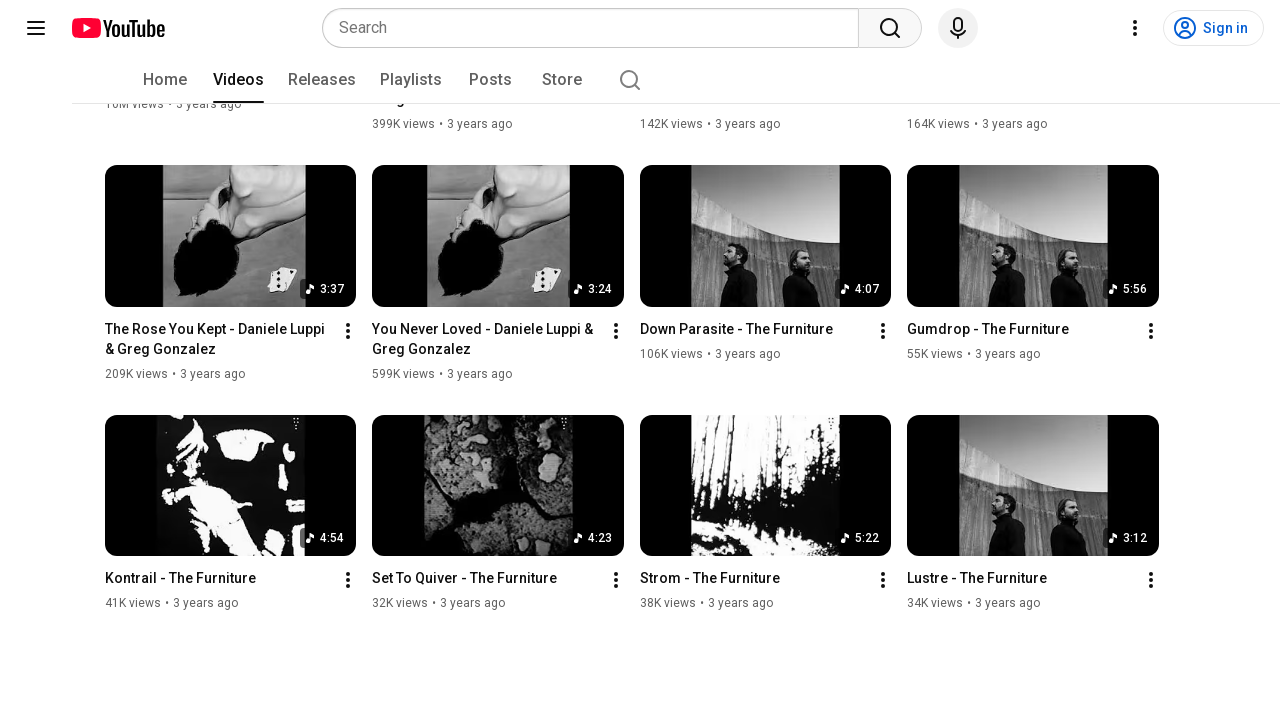